Tests button clicking functionality on DemoQA site by navigating to the Buttons section and clicking a button to verify dynamic message appears

Starting URL: https://demoqa.com/elements

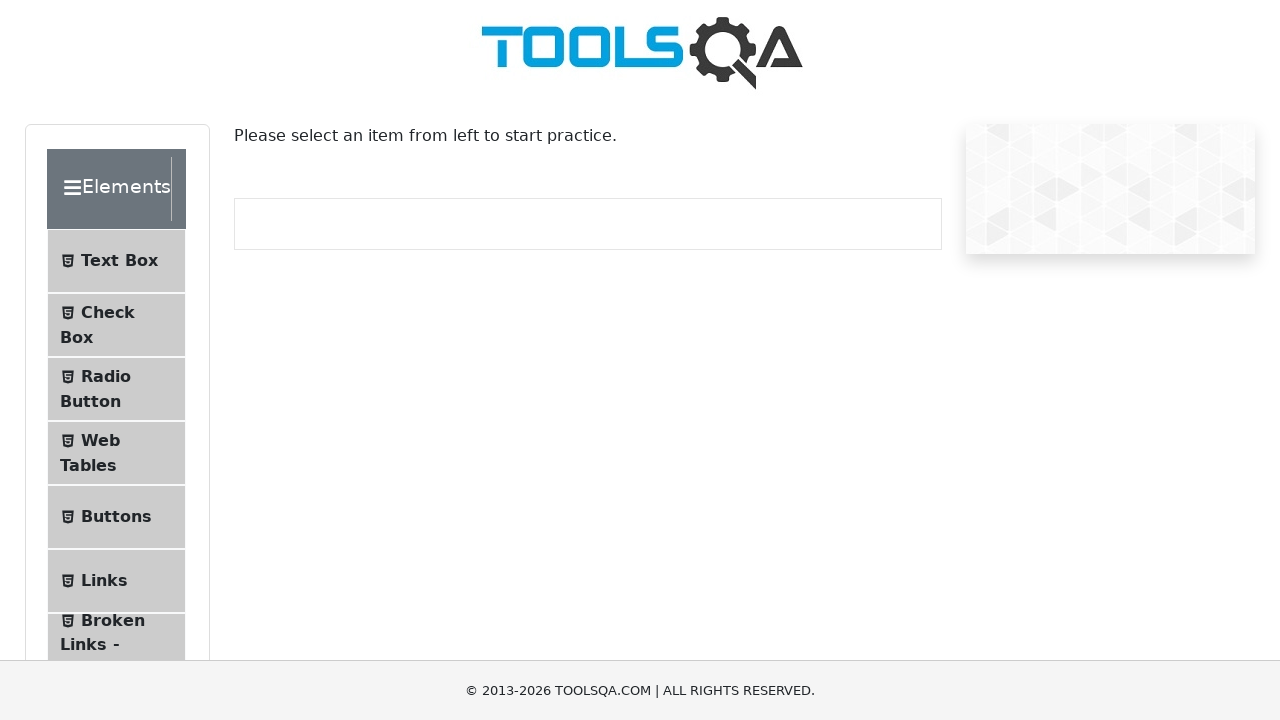

Clicked on Buttons menu item in sidebar at (116, 517) on xpath=//span[contains(text(),'Buttons')]
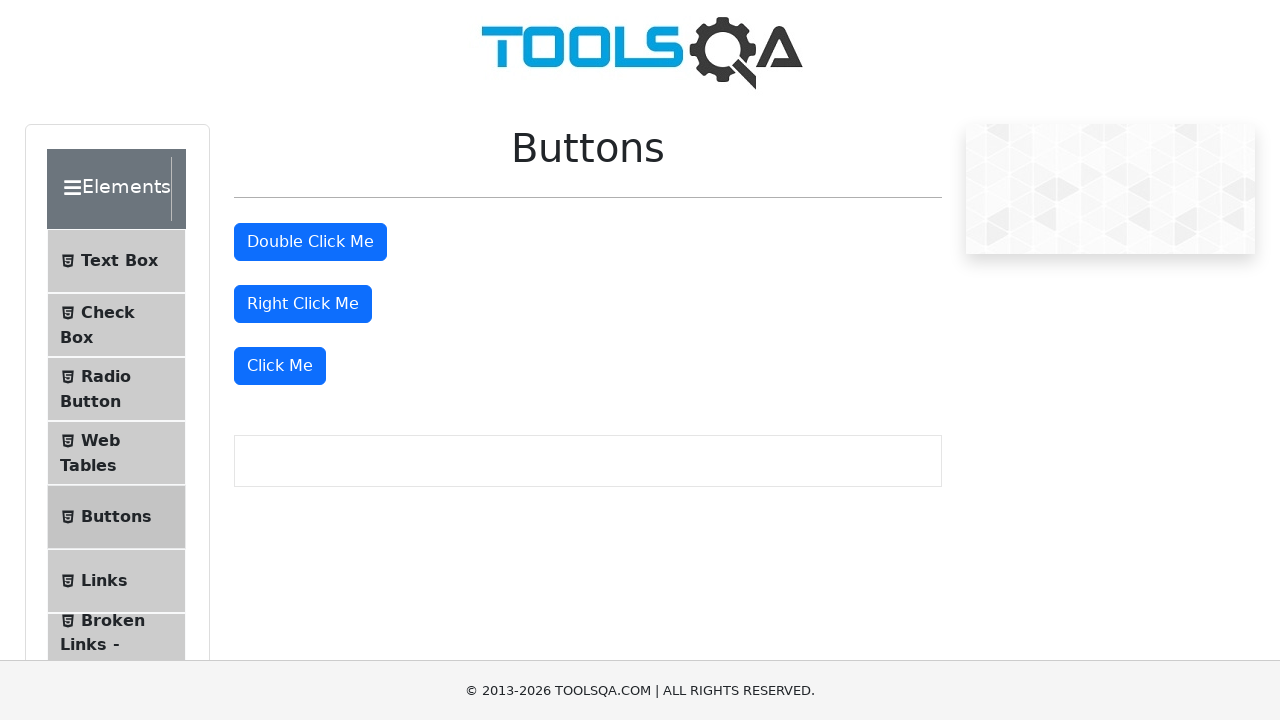

Buttons section loaded and 'Click Me' button is visible
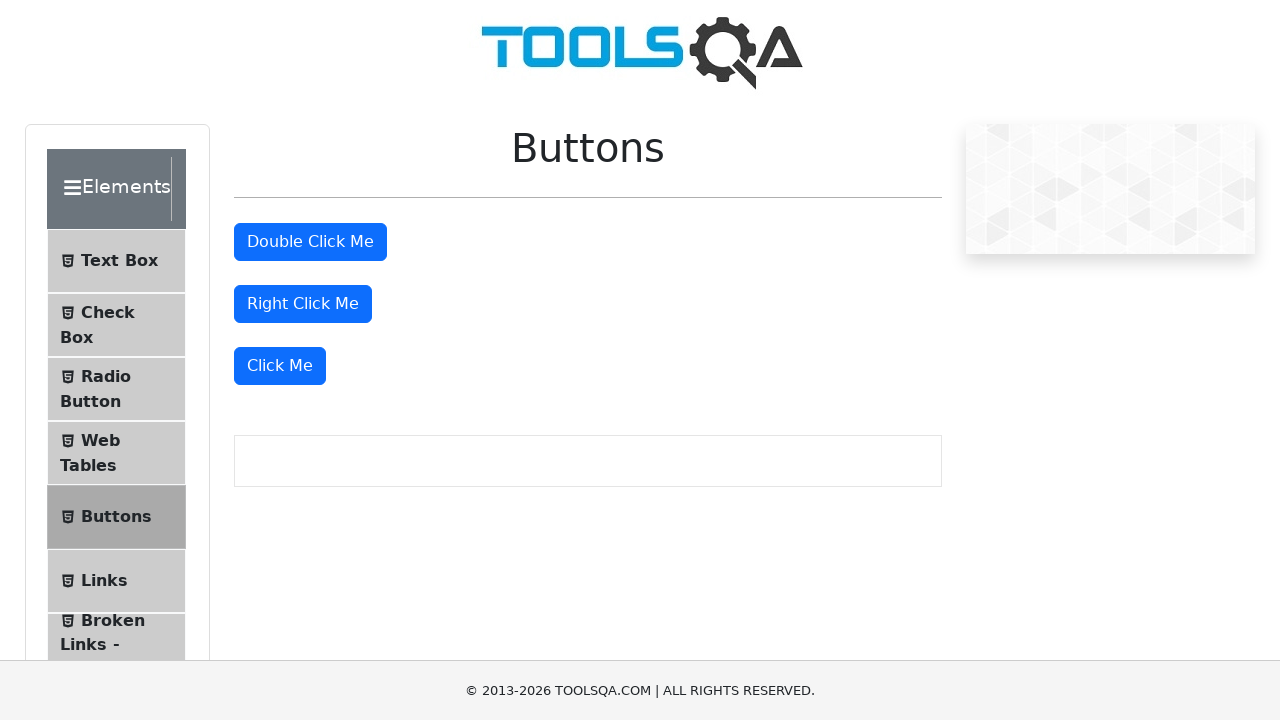

Clicked the 'Click Me' button at (280, 366) on xpath=//button[starts-with(text(),'Click Me')]
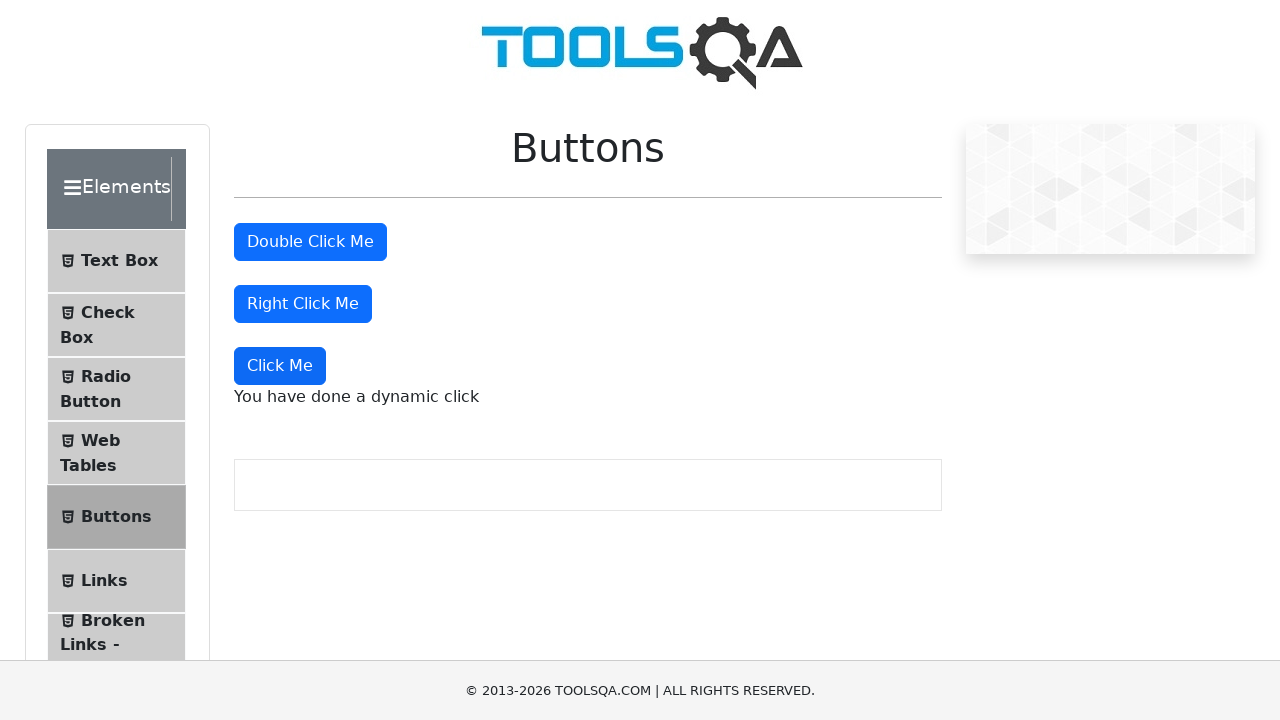

Dynamic message appeared after button click
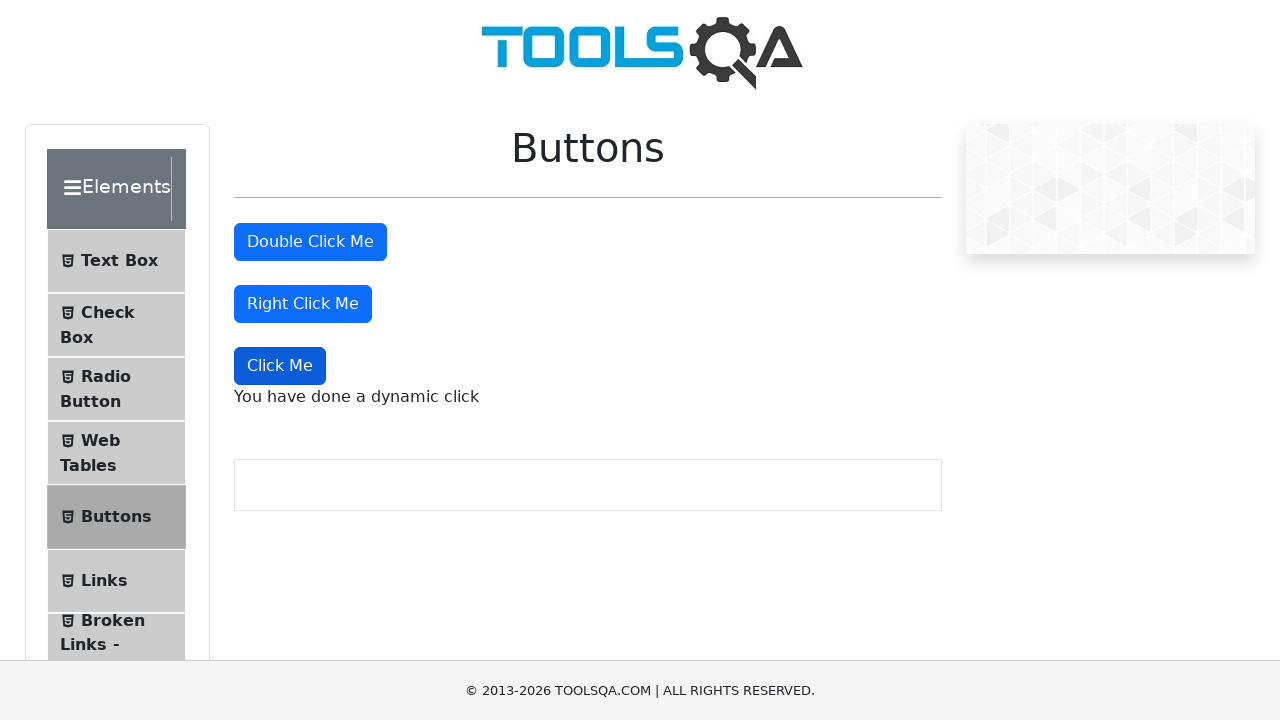

Captured dynamic message text: 'You have done a dynamic click'
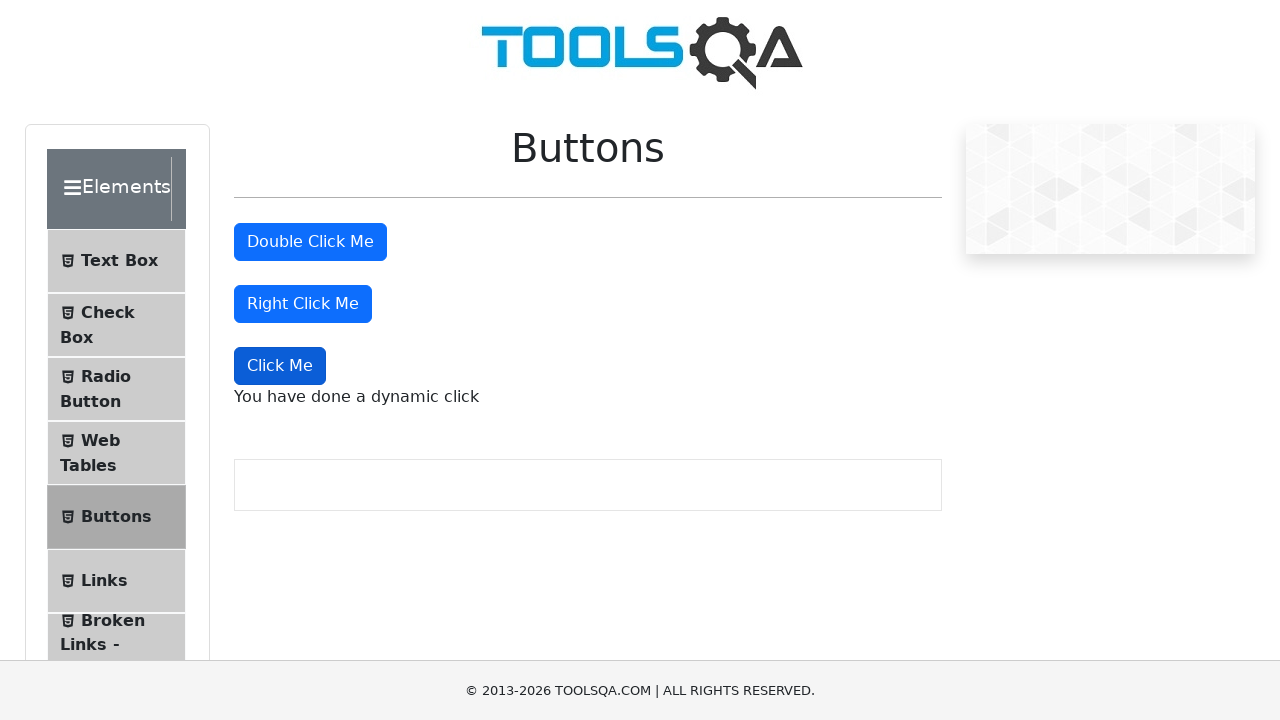

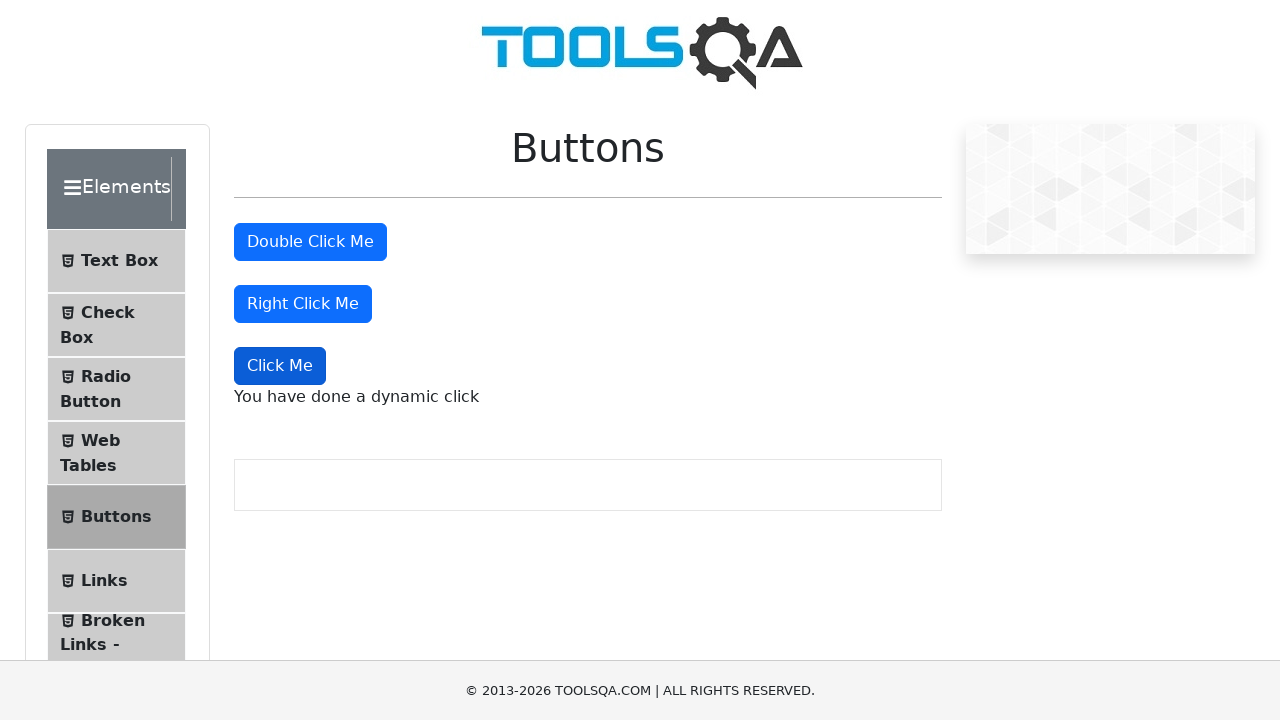